Tests that key page components (player name input and label) load within acceptable time

Starting URL: https://cs455-assignment-1.github.io/StackNServe/New_Game

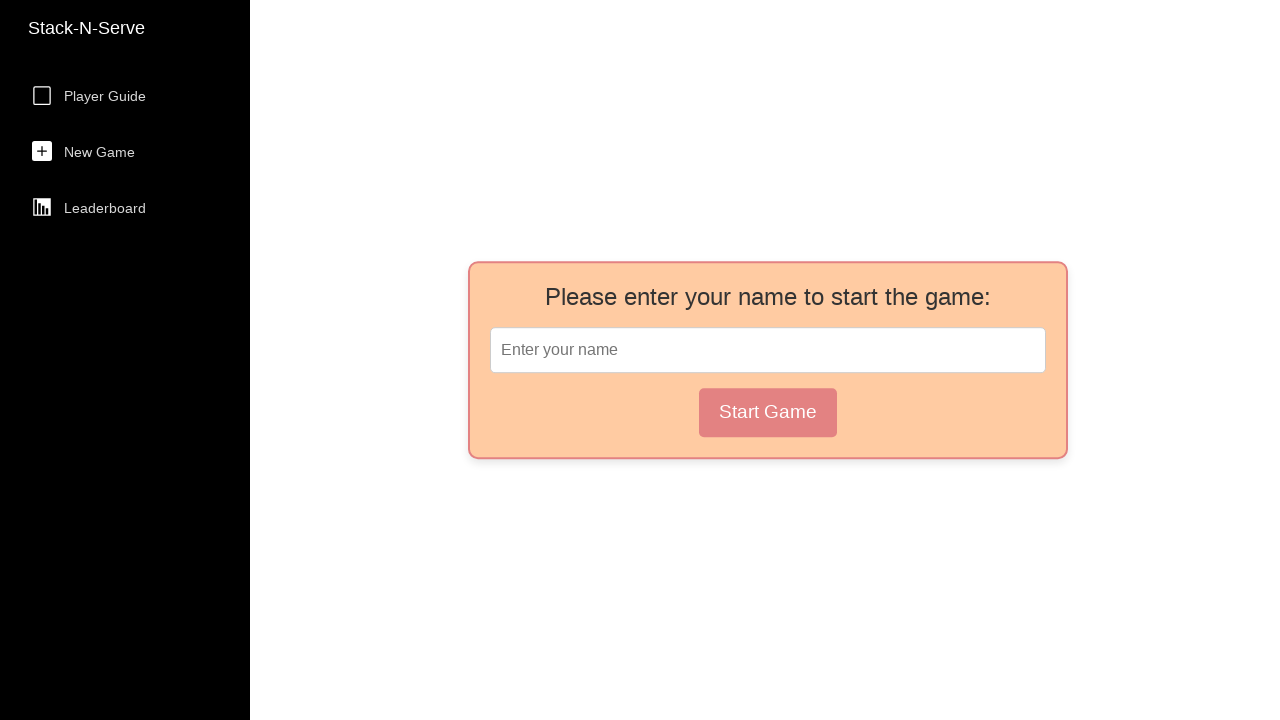

Navigated to Stack N Serve New Game page
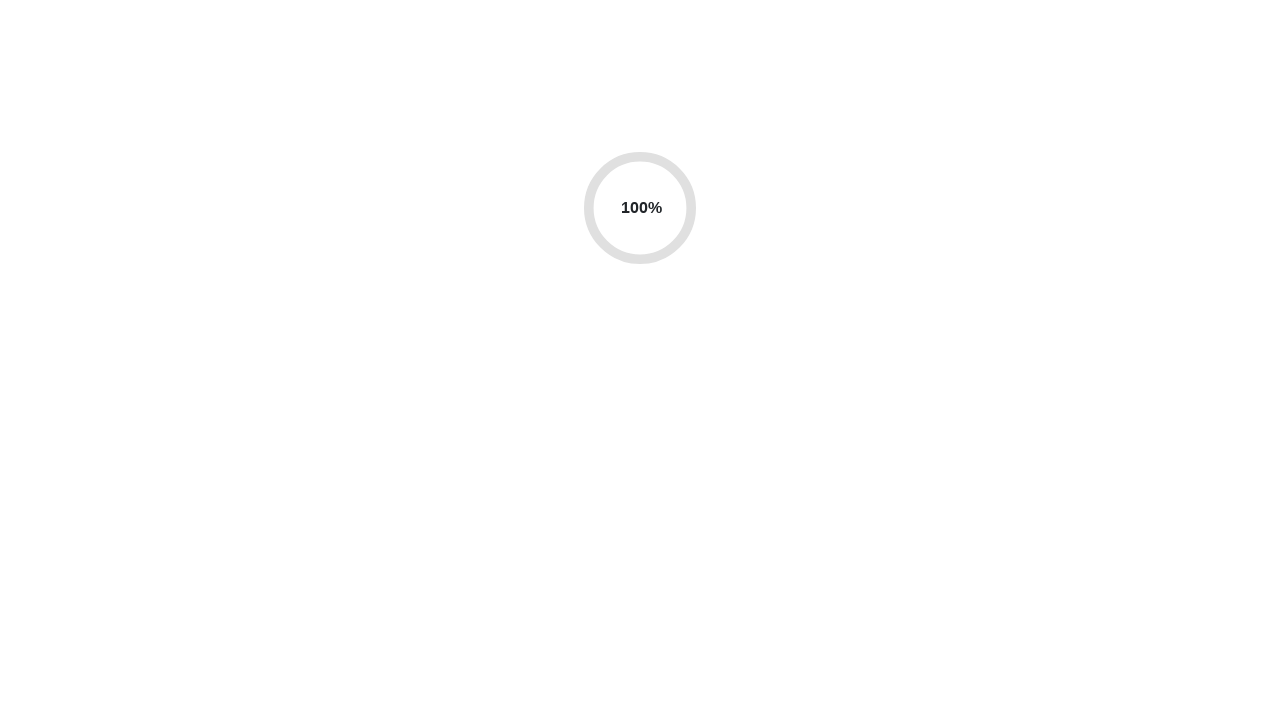

Player name input field loaded
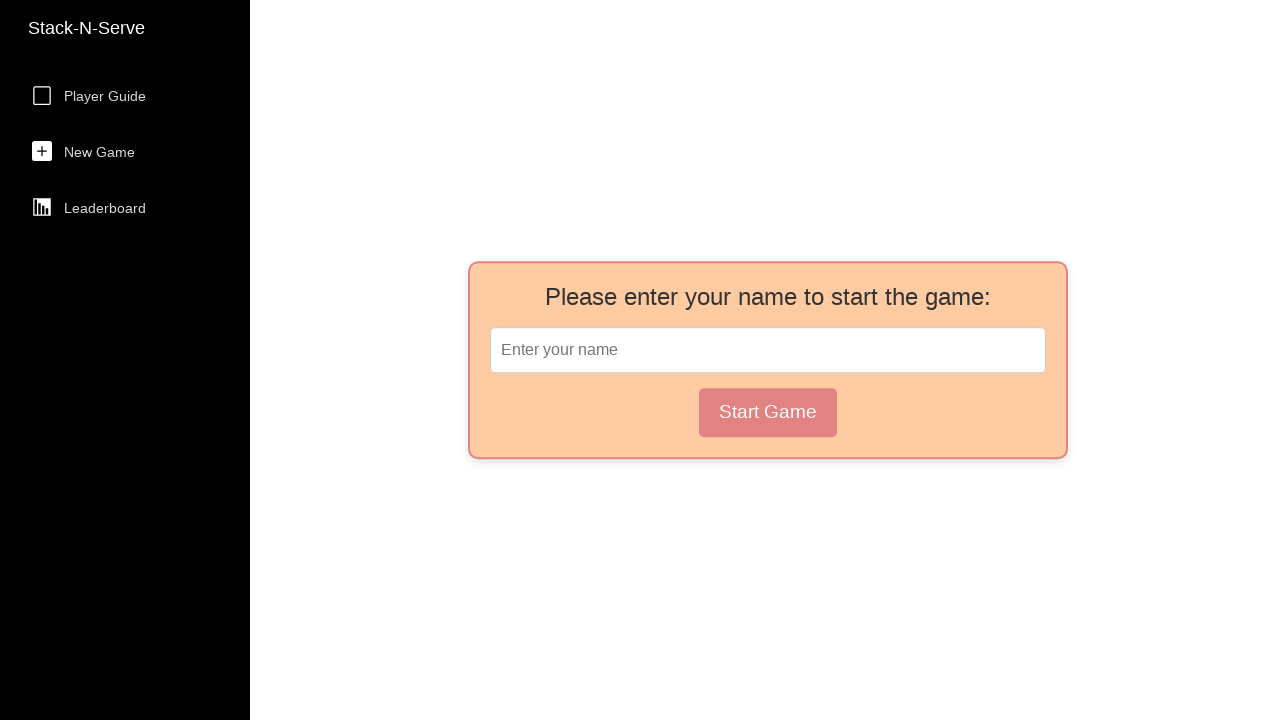

Player name label loaded
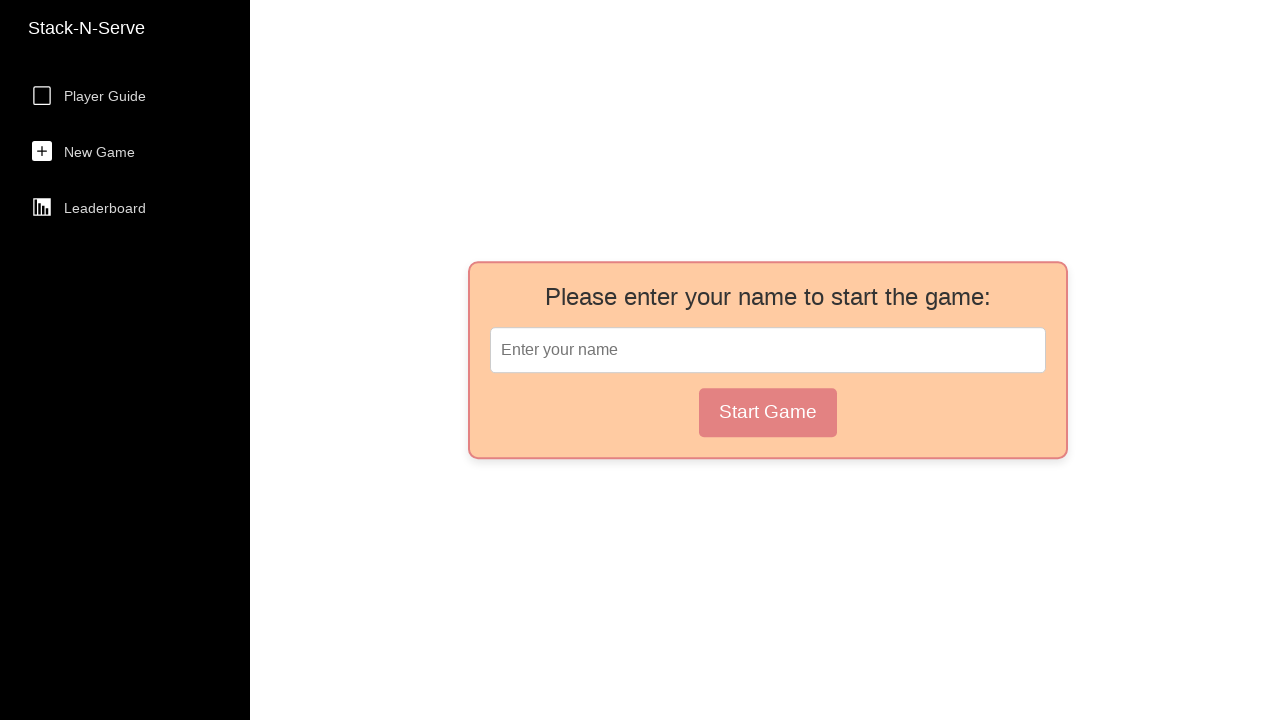

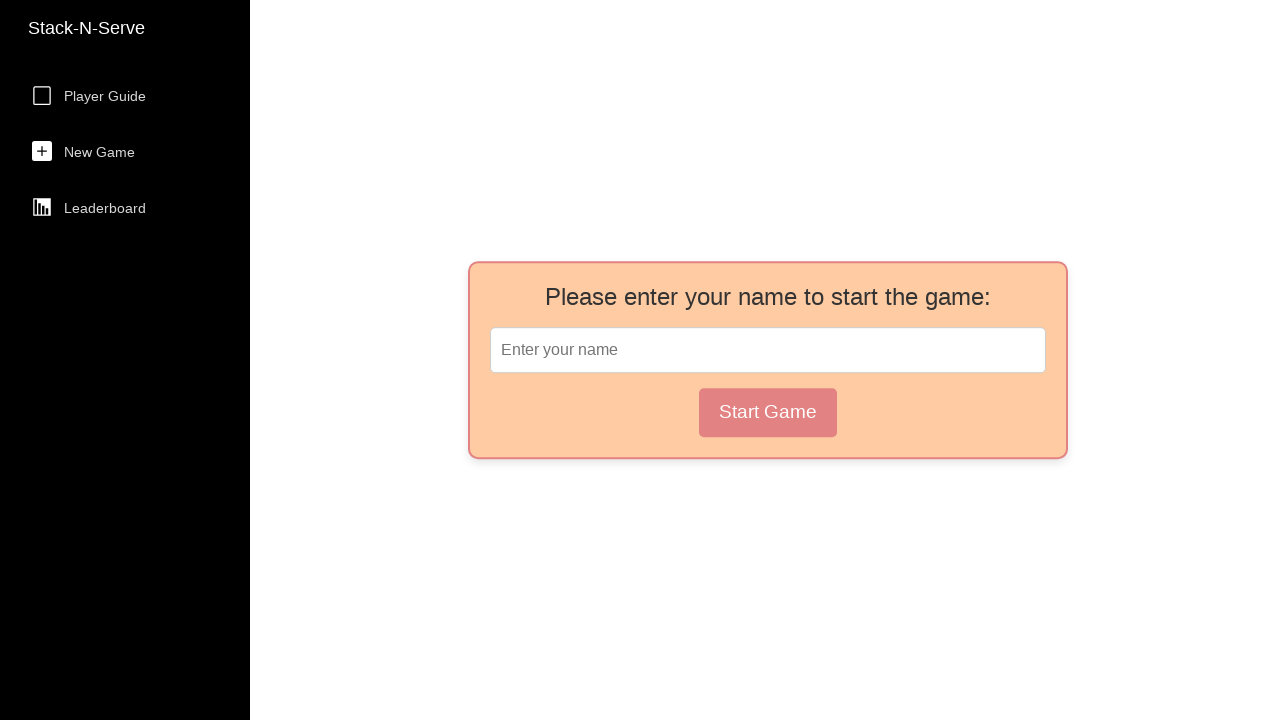